Automates searching for bags on AJIO website, applies filters for Men and Fashion Bags, then collects brand and product information from the search results

Starting URL: https://www.ajio.com/

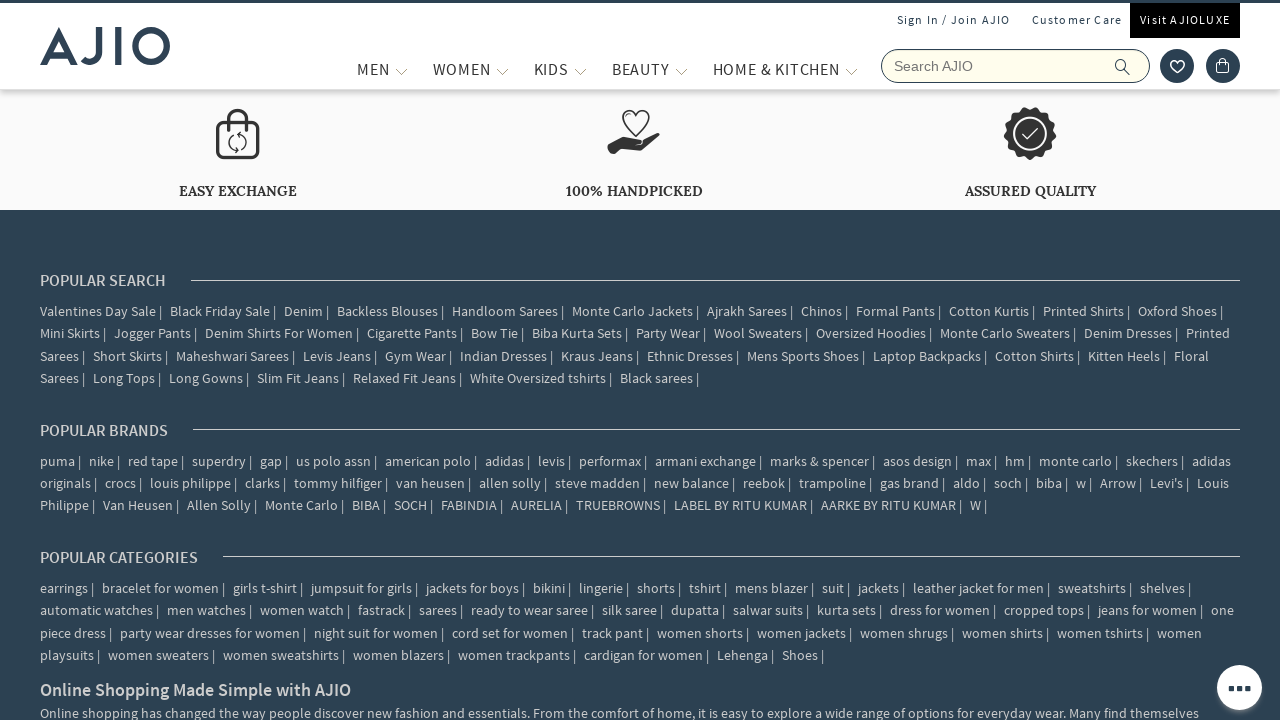

Filled search field with 'Bags' on input[name='searchVal']
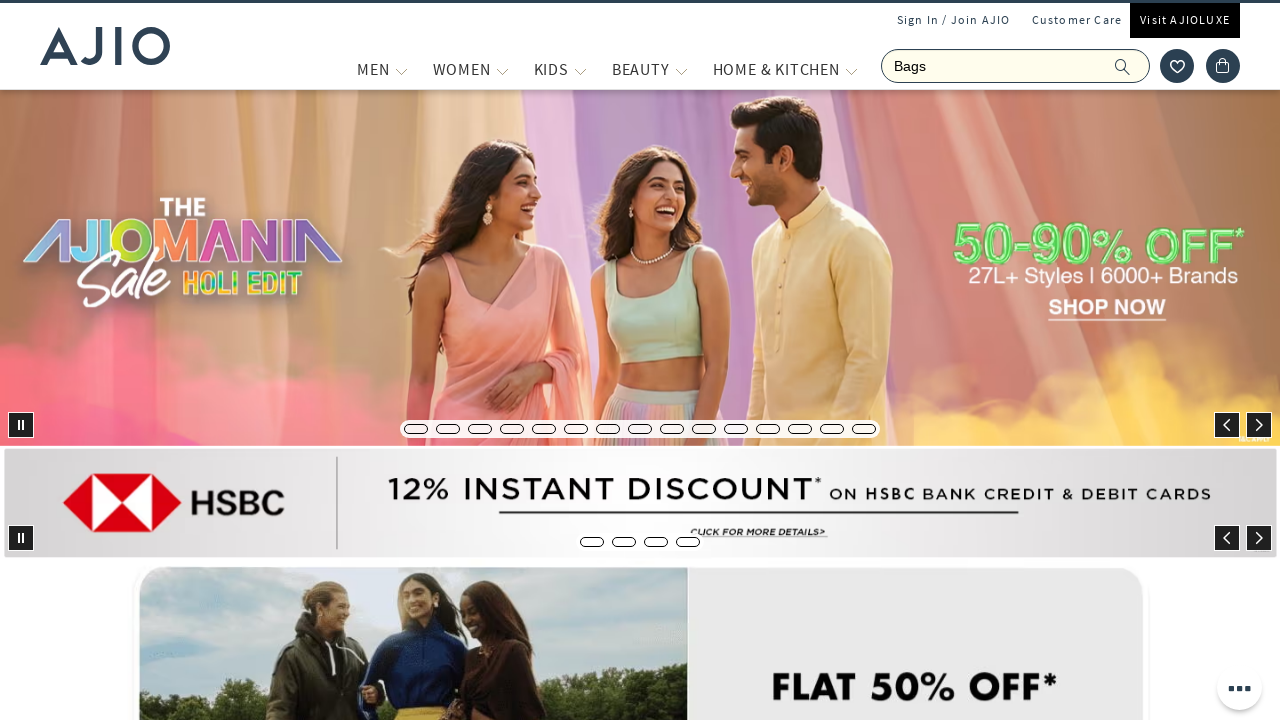

Clicked search button to search for bags at (1133, 66) on button.rilrtl-button
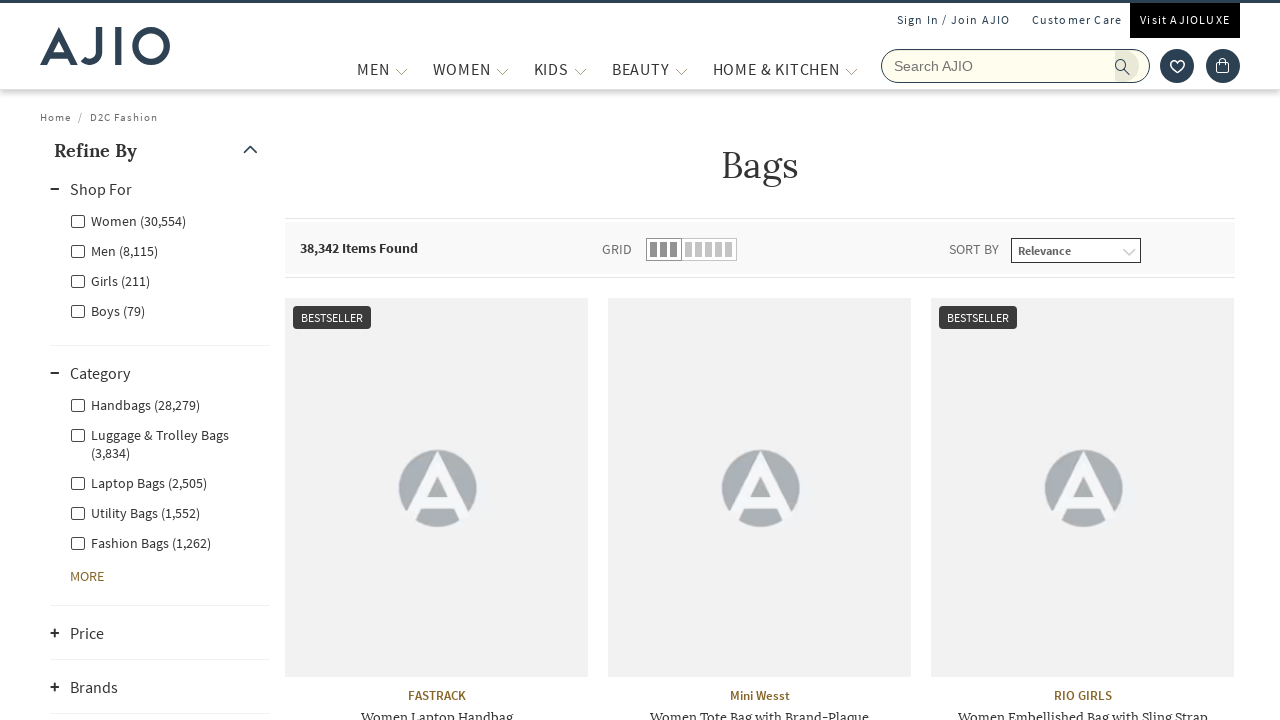

Applied Men filter from facet options at (160, 250) on (//div[@class='facet-linkfref '])[2]
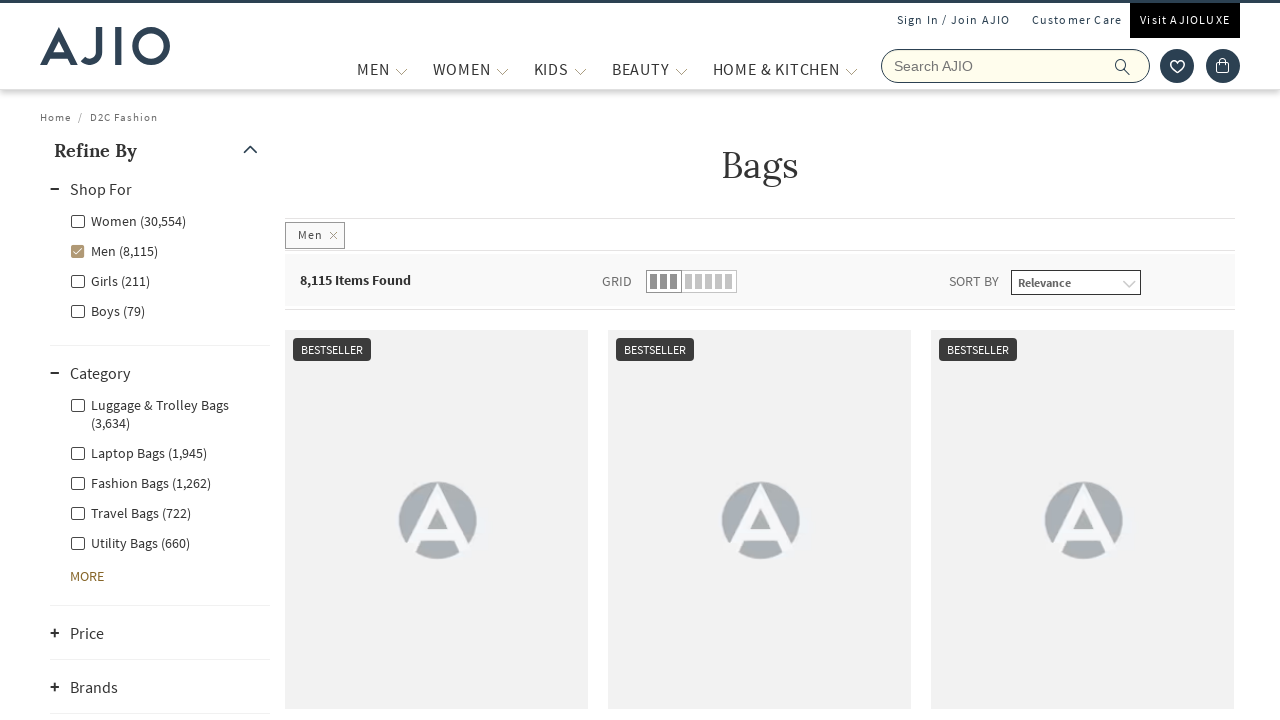

Applied Fashion Bags filter option at (160, 452) on ((//ul[@class='rilrtl-list '])[3]/li)[2]
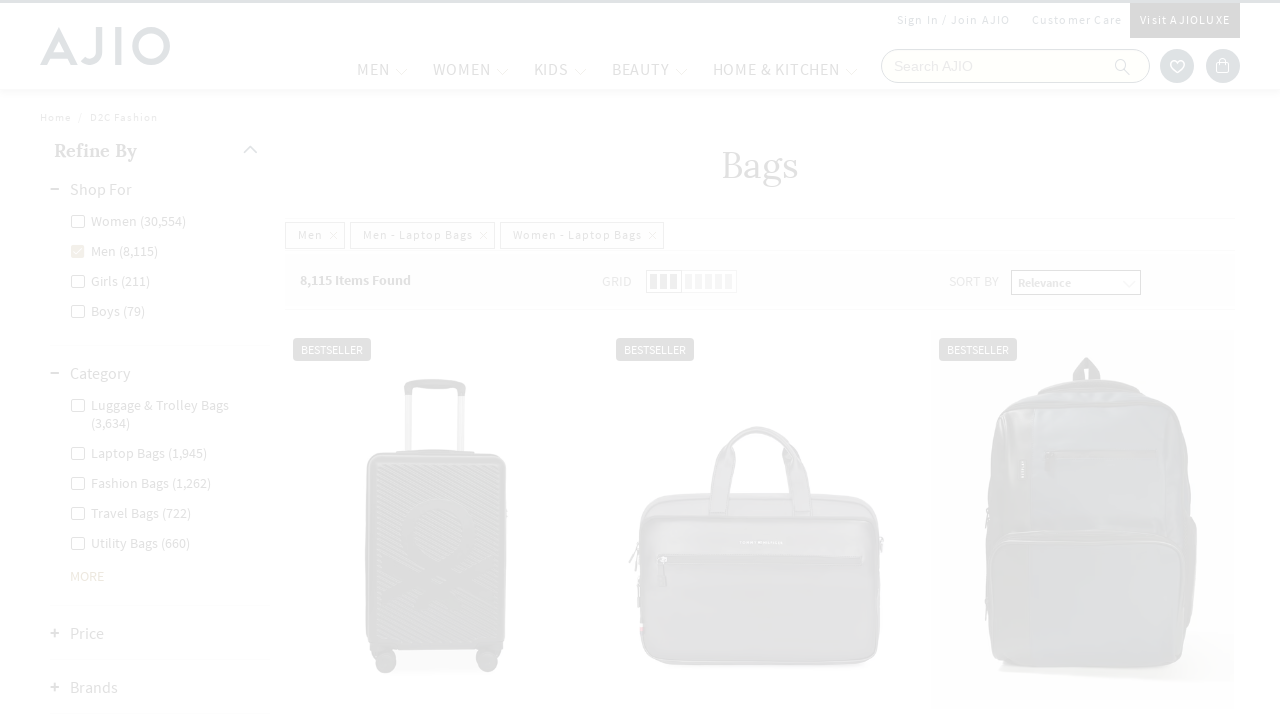

Filtered search results loaded
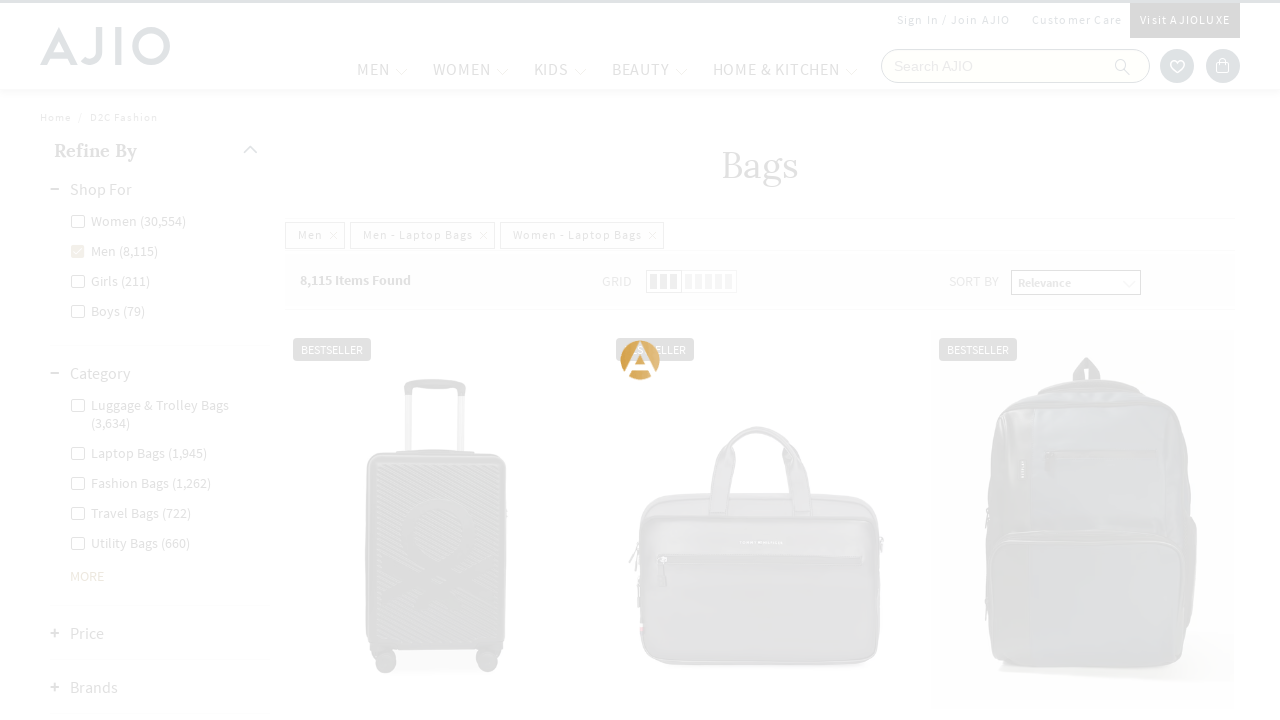

Retrieved items found text: 8,115 Items Found
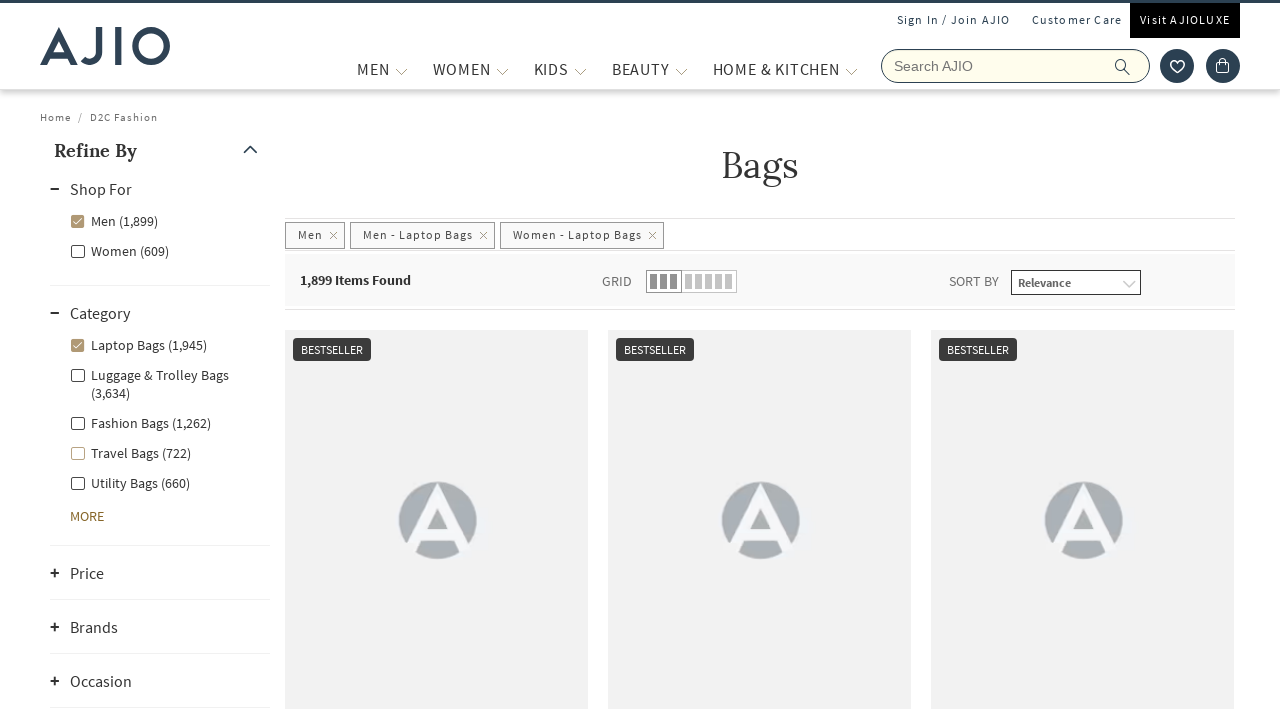

Retrieved all brand elements from search results
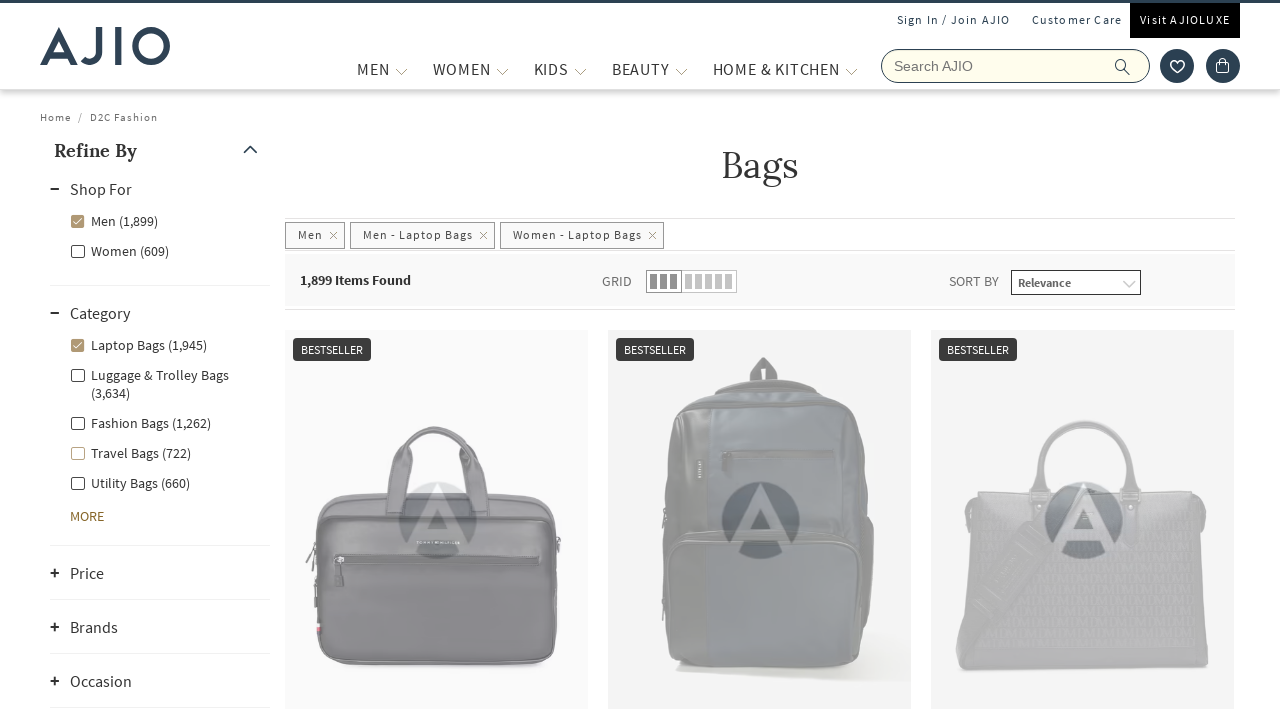

Extracted 45 brand entries from results
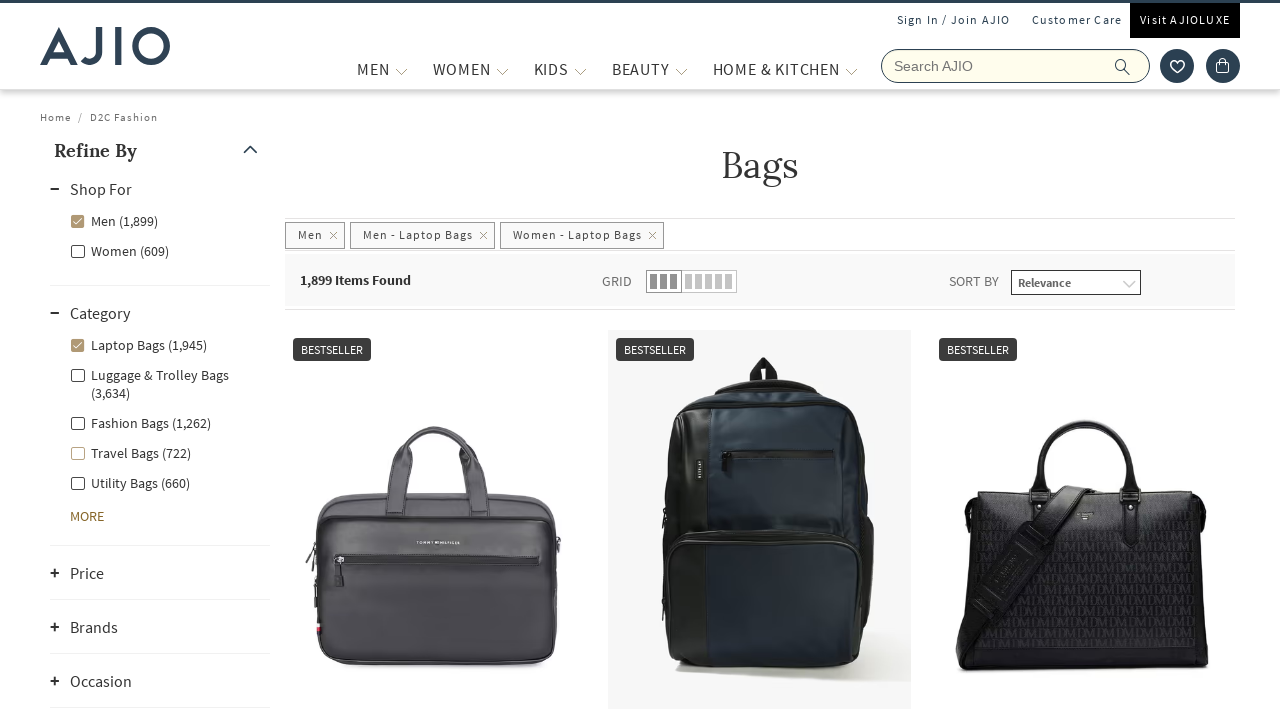

Retrieved all bag name elements from search results
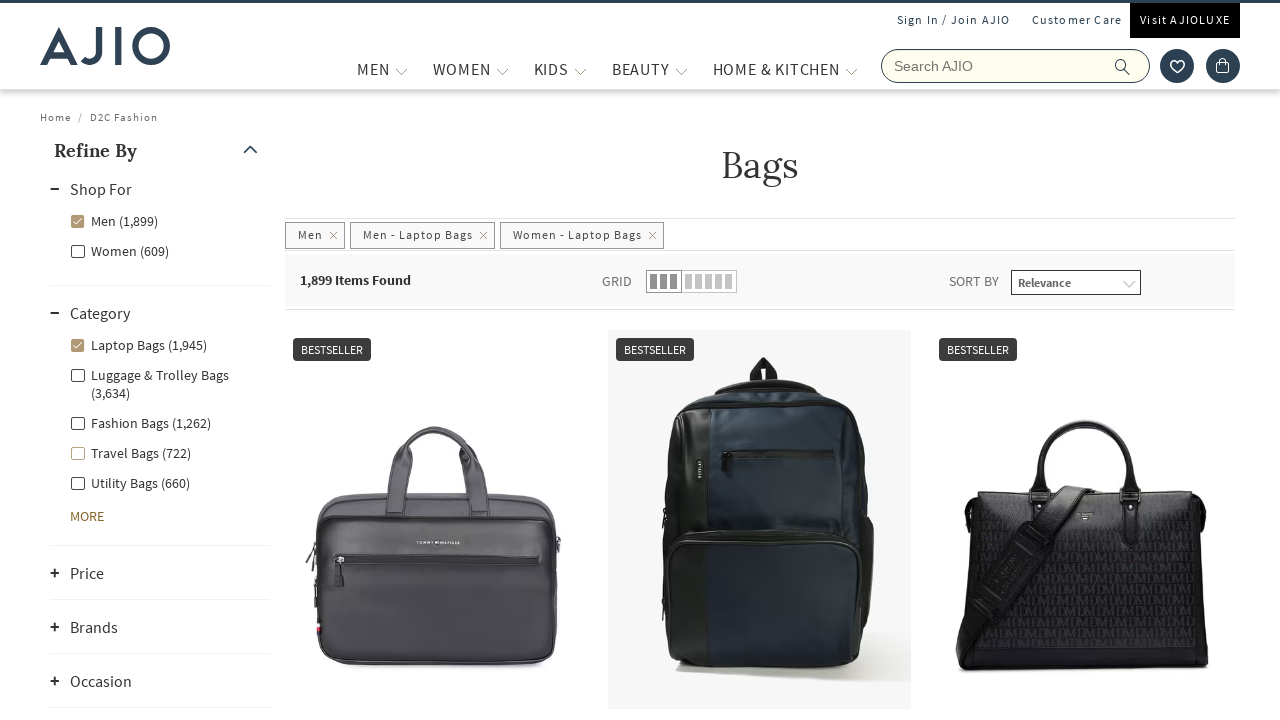

Extracted 45 bag names from results
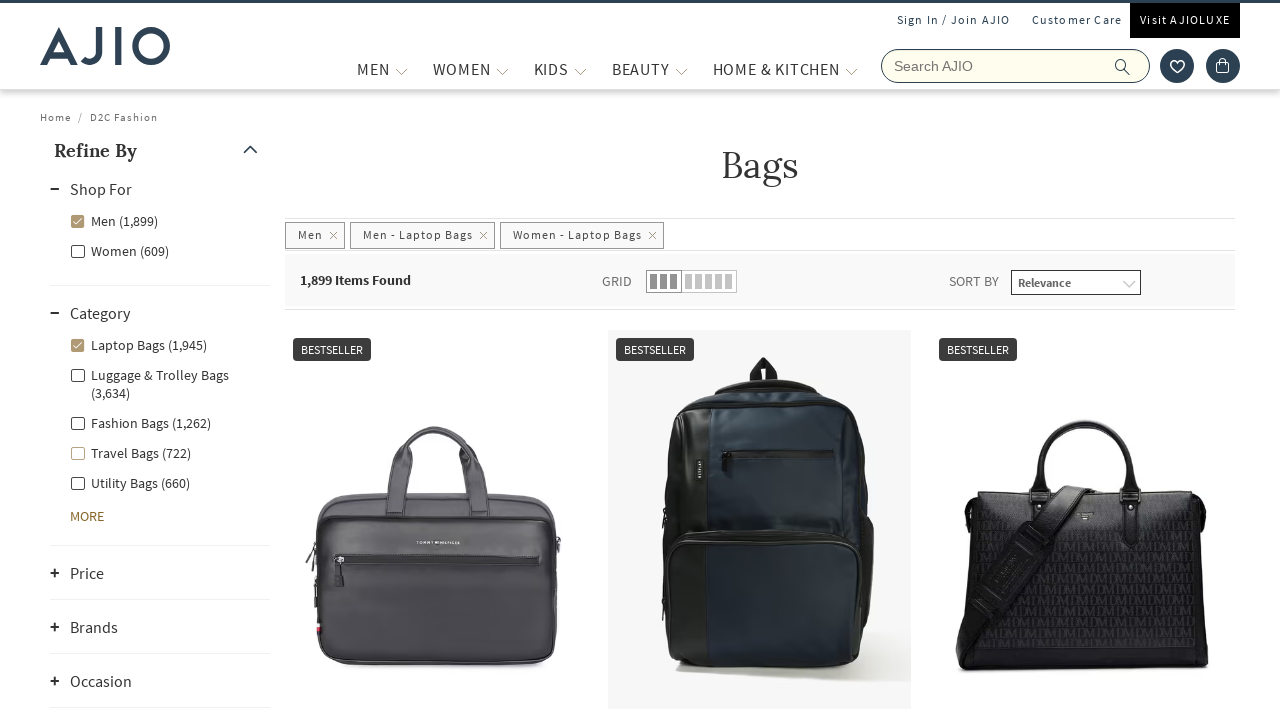

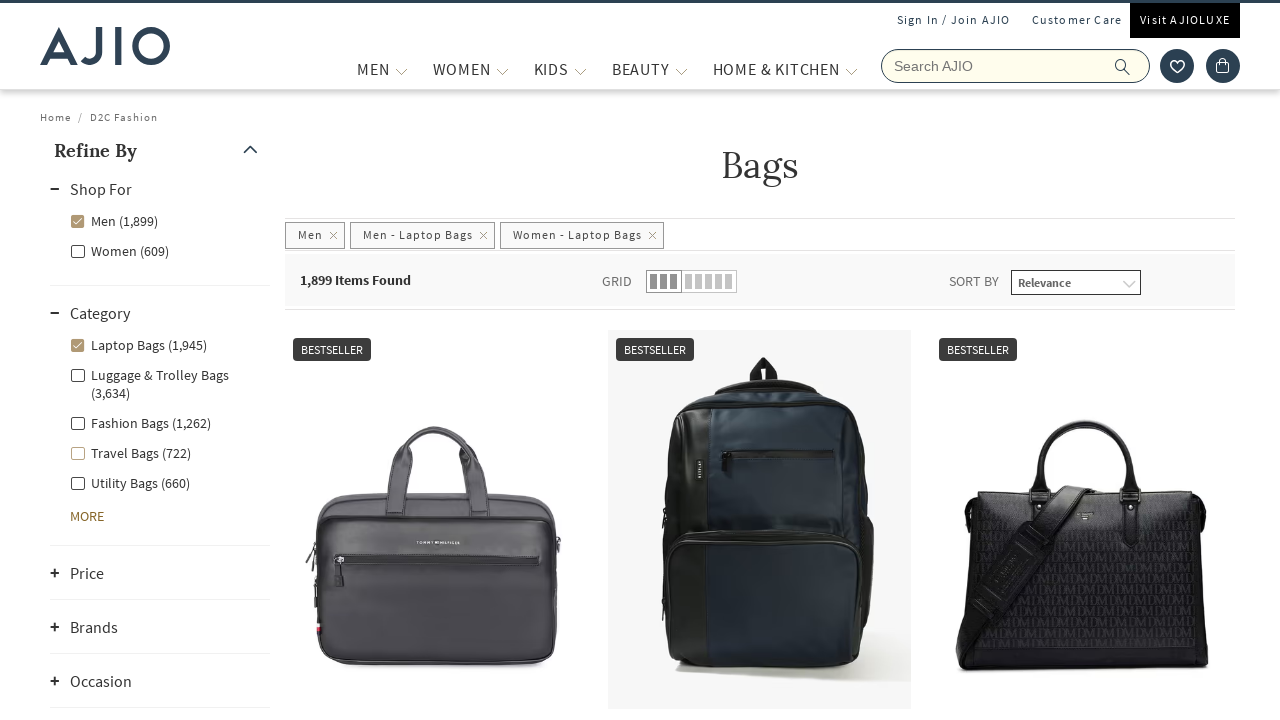